Tests web table sorting functionality by clicking the header and verifying the table data is sorted

Starting URL: https://rahulshettyacademy.com/seleniumPractise/#/offers

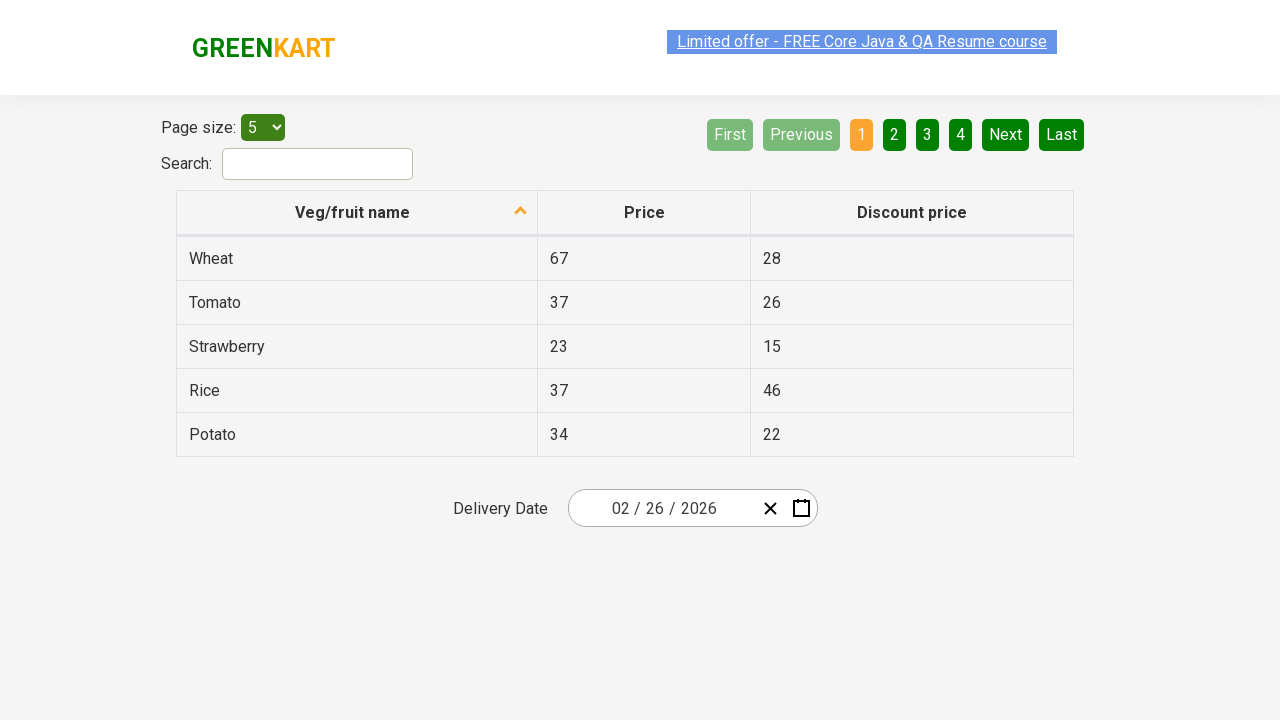

Clicked first column header to sort table at (357, 213) on tr th:nth-child(1)
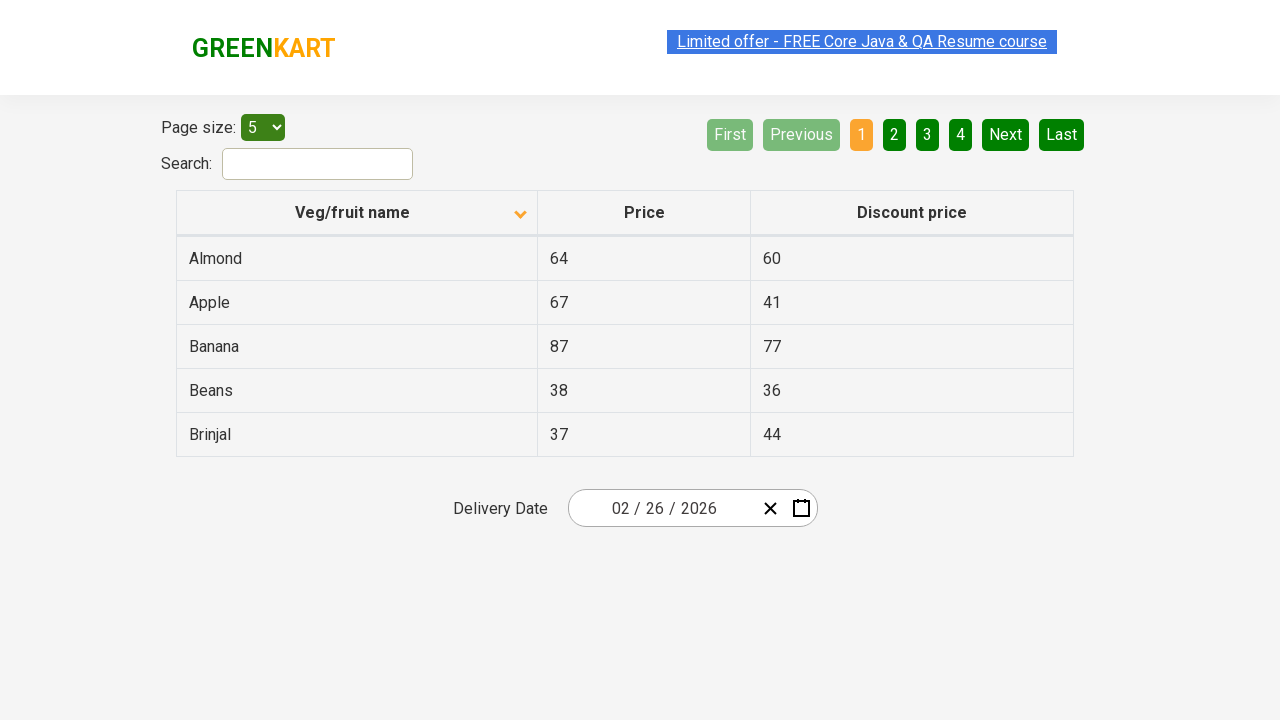

Waited for table to finish sorting and network to idle
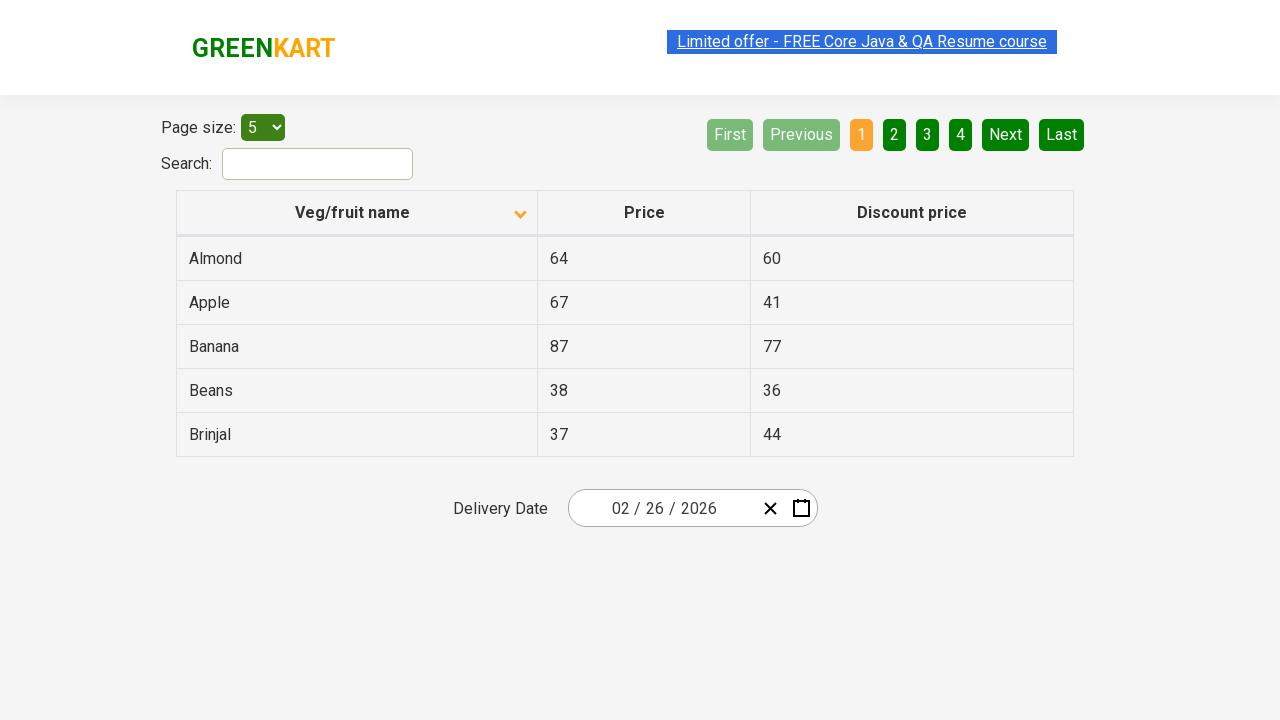

Verified first column data elements are present in sorted table
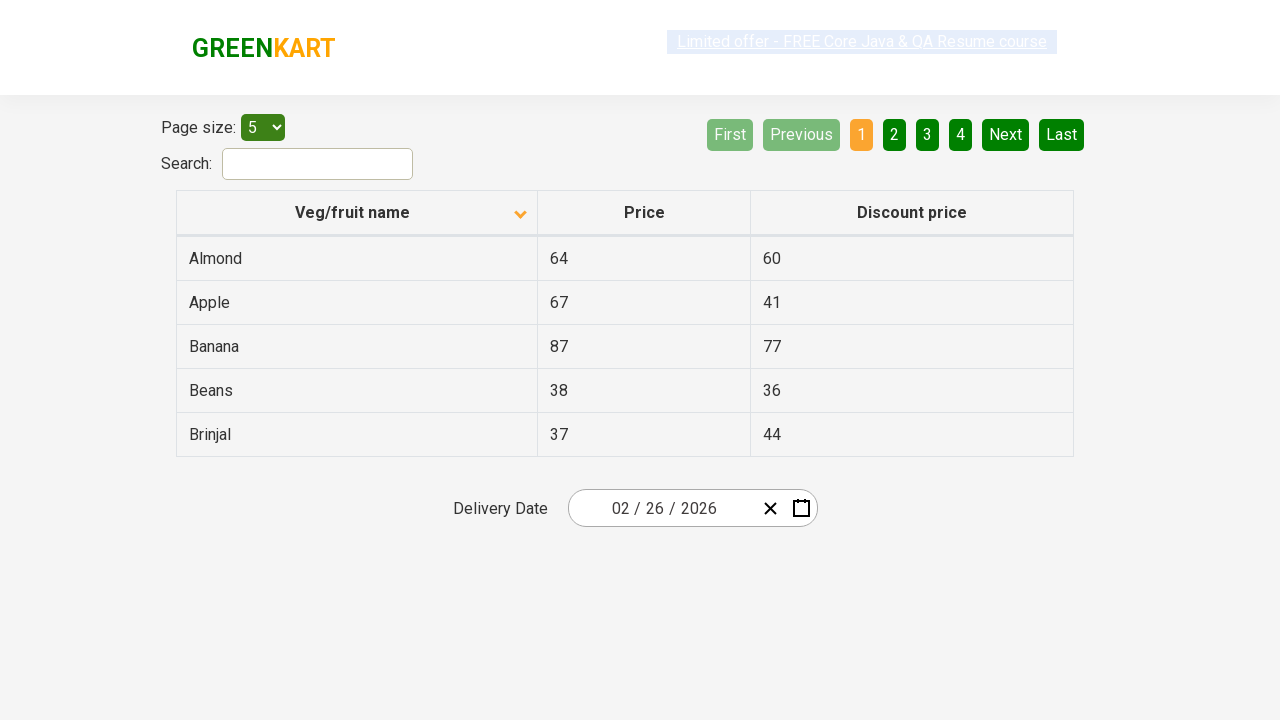

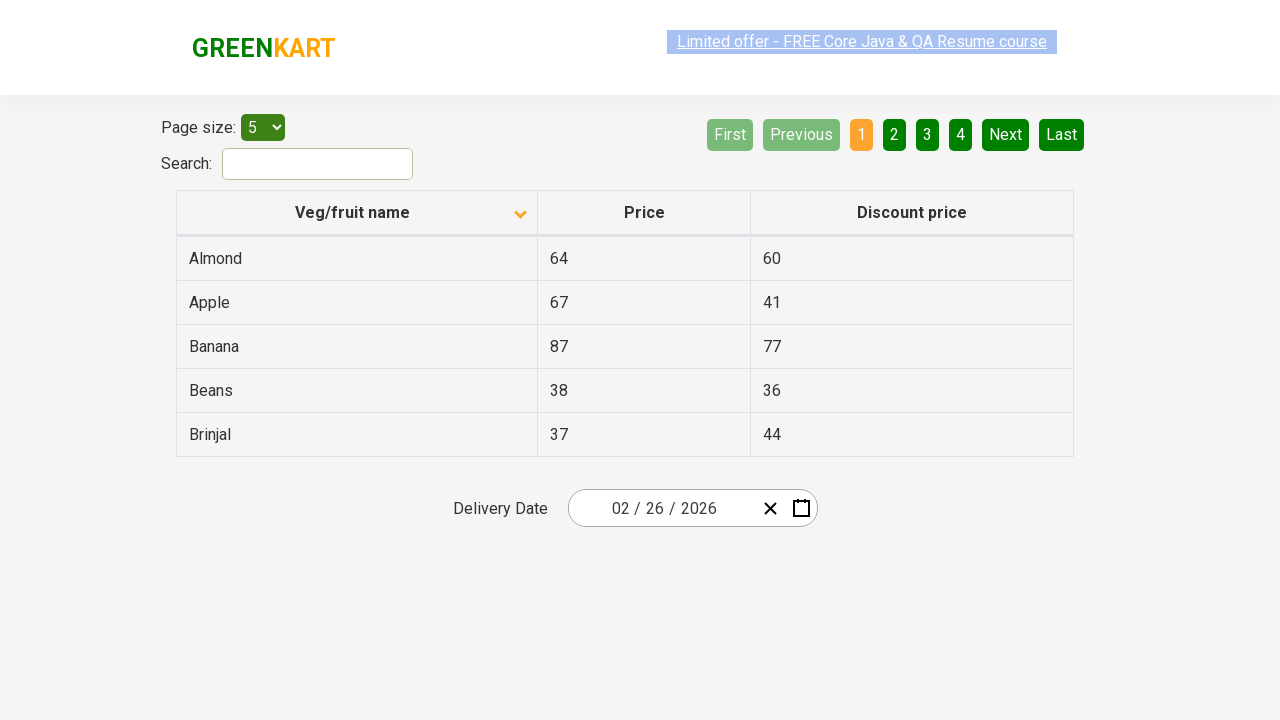